Tests navigation through various HTTP status code hyperlinks (200, 301, 404, 500) on the-internet.herokuapp.com, verifying that clicking each link navigates to the correct URL and then navigating back to the main page.

Starting URL: https://the-internet.herokuapp.com/status_codes

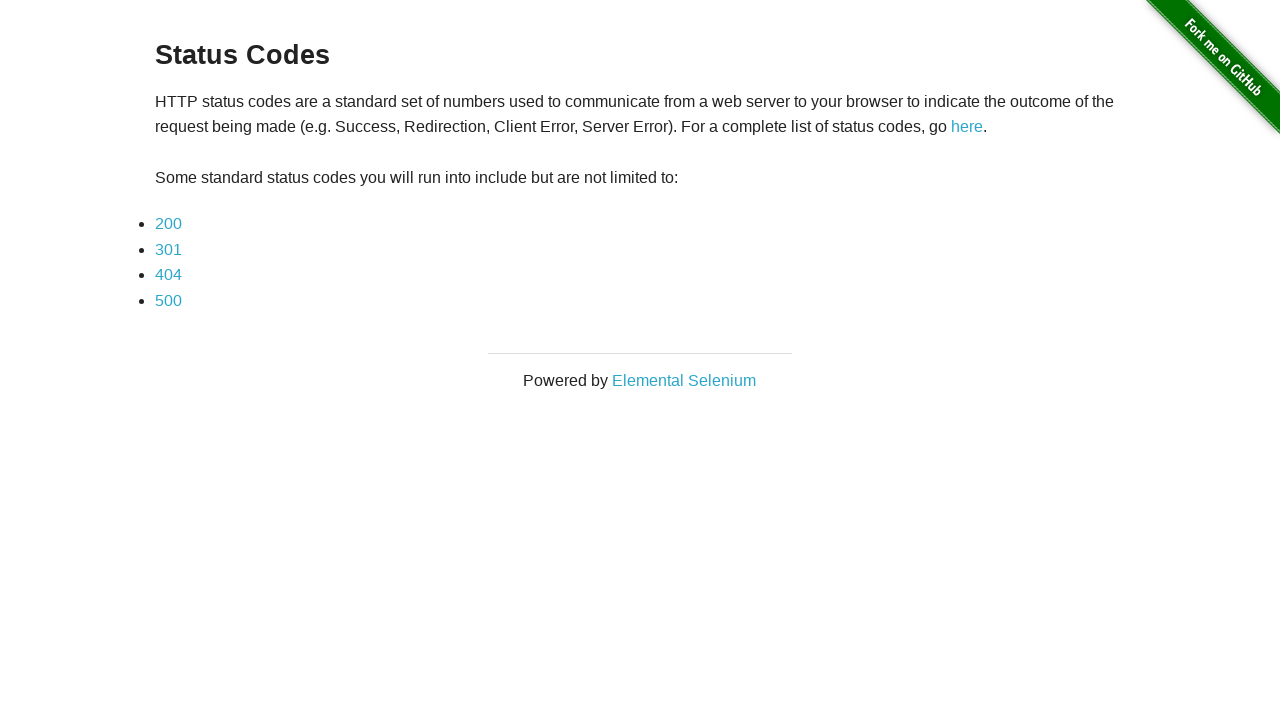

Clicked on 200 status code link at (168, 224) on a:text('200')
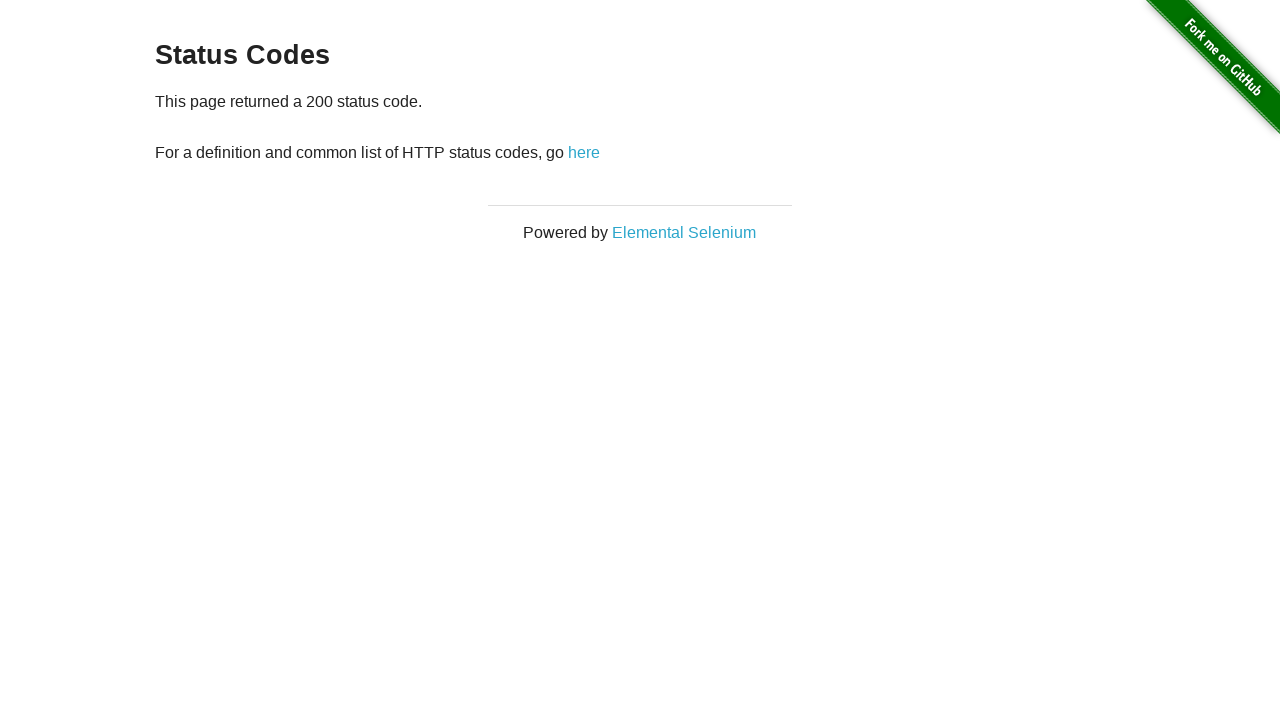

Clicked 'here' link to return to status codes page at (584, 152) on a:text('here')
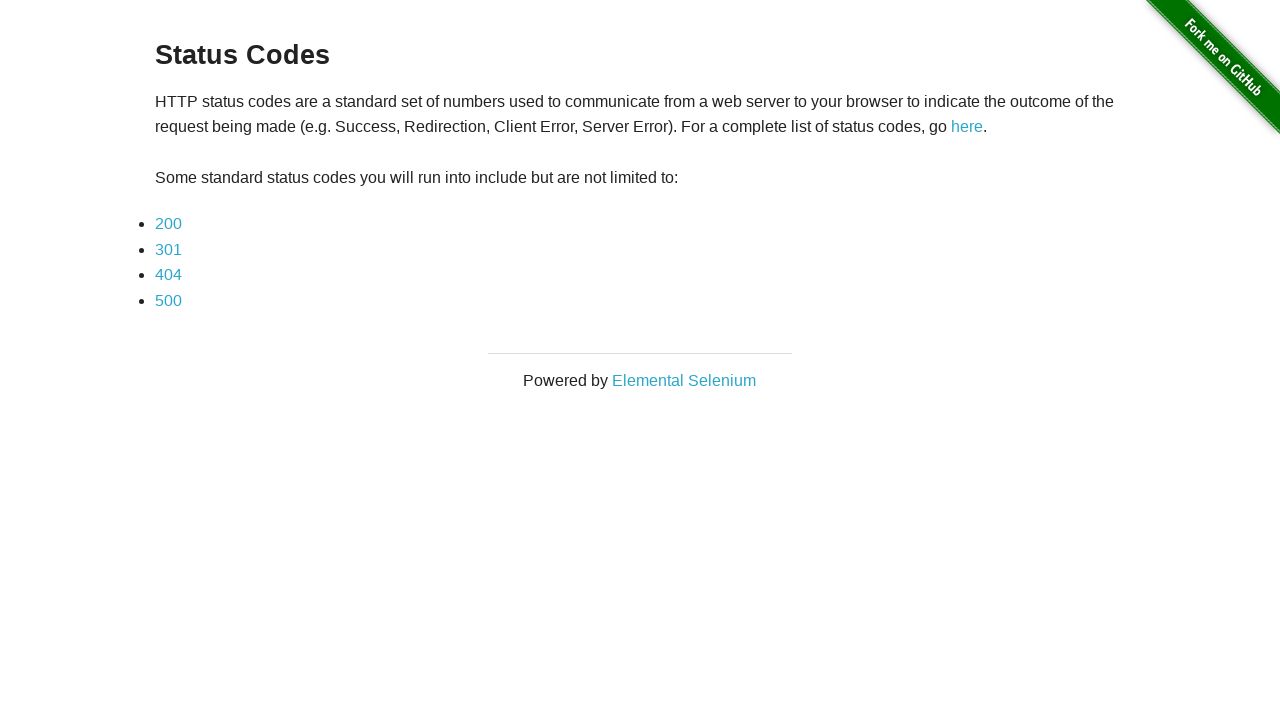

Clicked on 301 status code link at (168, 249) on a:text('301')
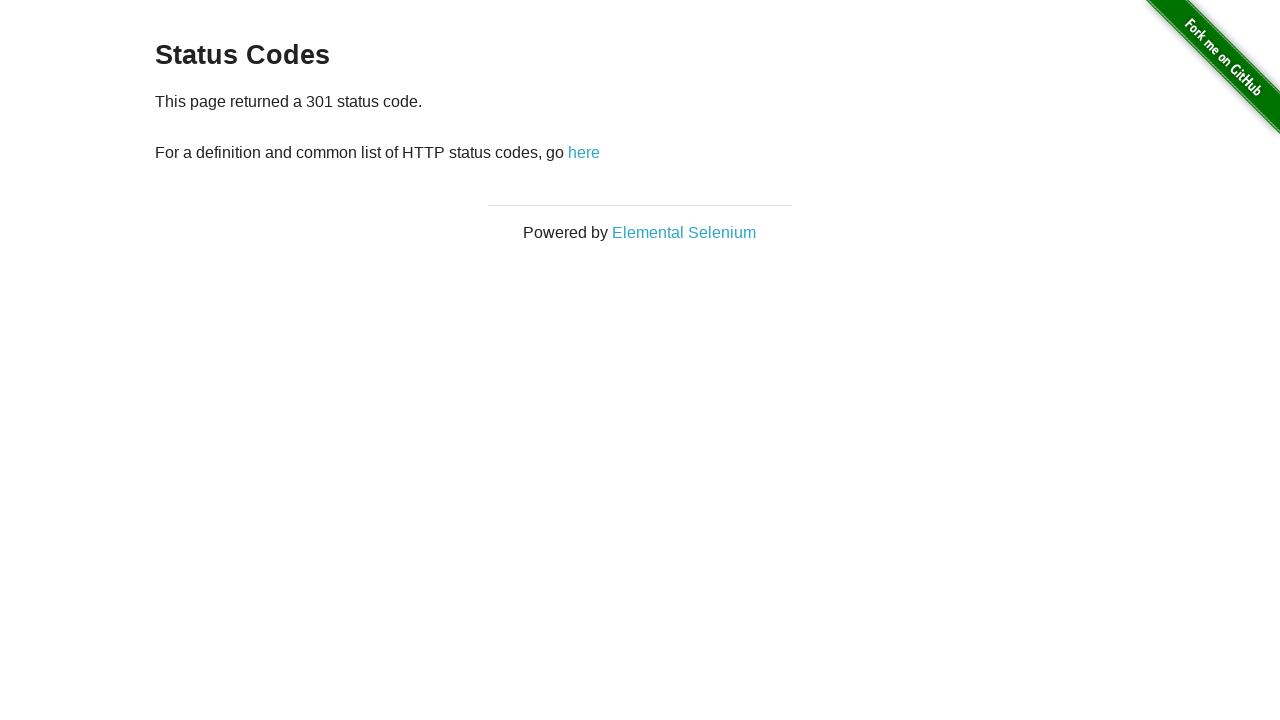

Navigated back to status codes page
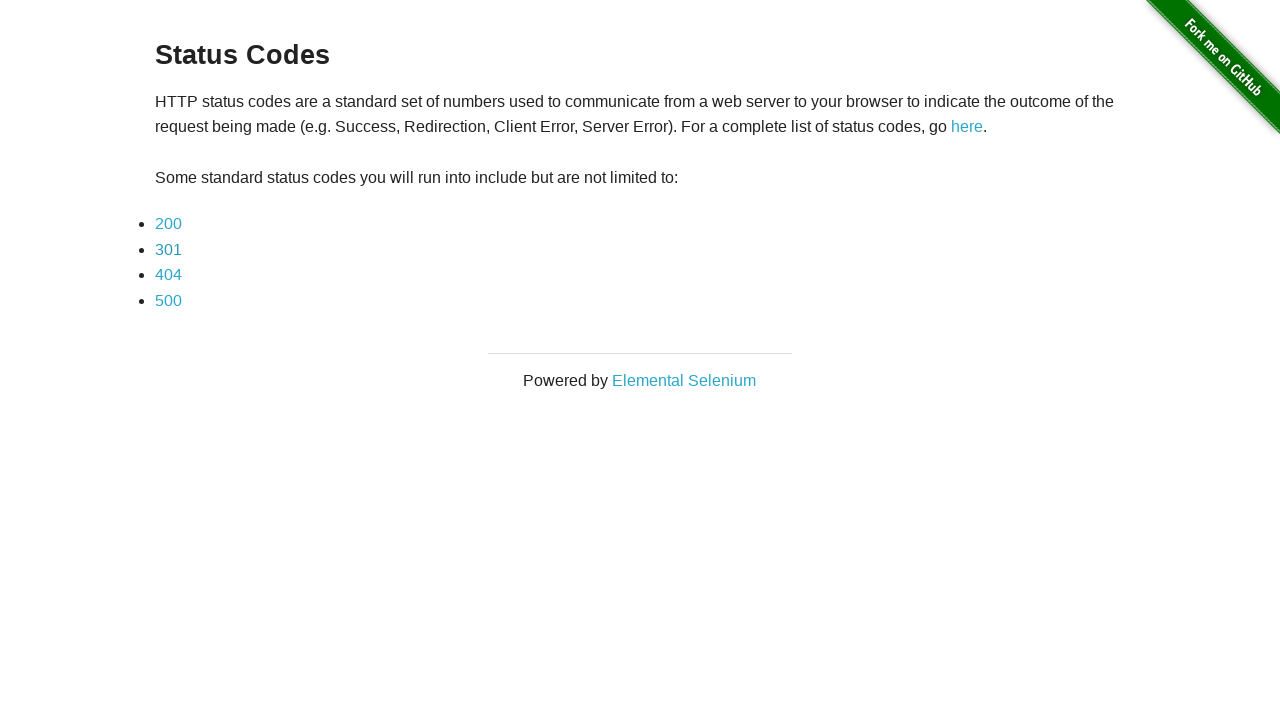

Clicked on 404 status code link at (168, 275) on a:text('404')
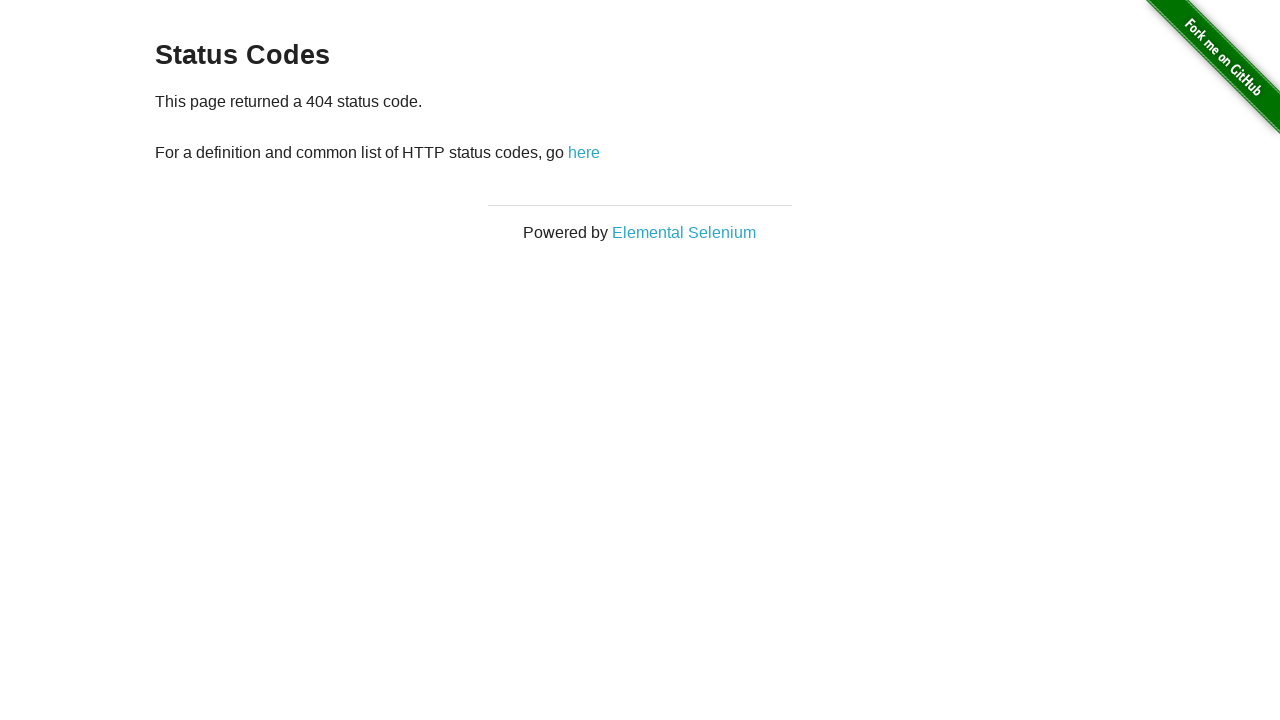

Navigated back to status codes page
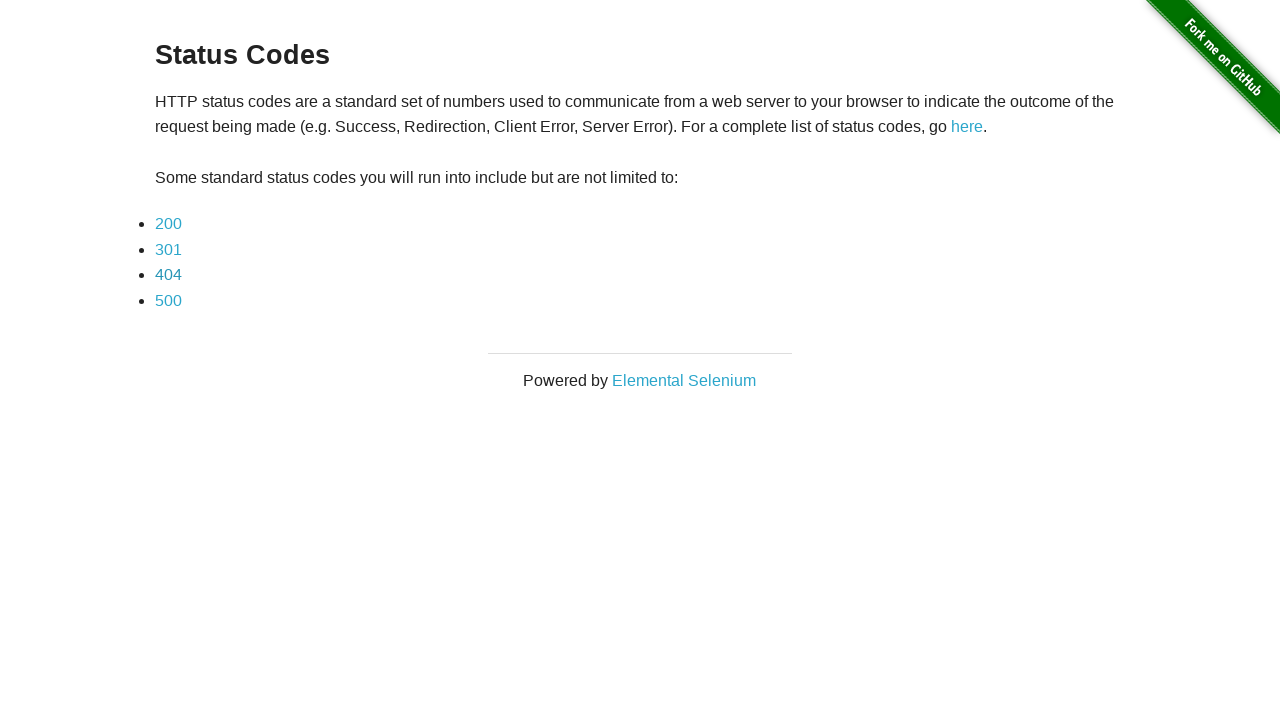

Clicked on 500 status code link at (168, 300) on a:text('500')
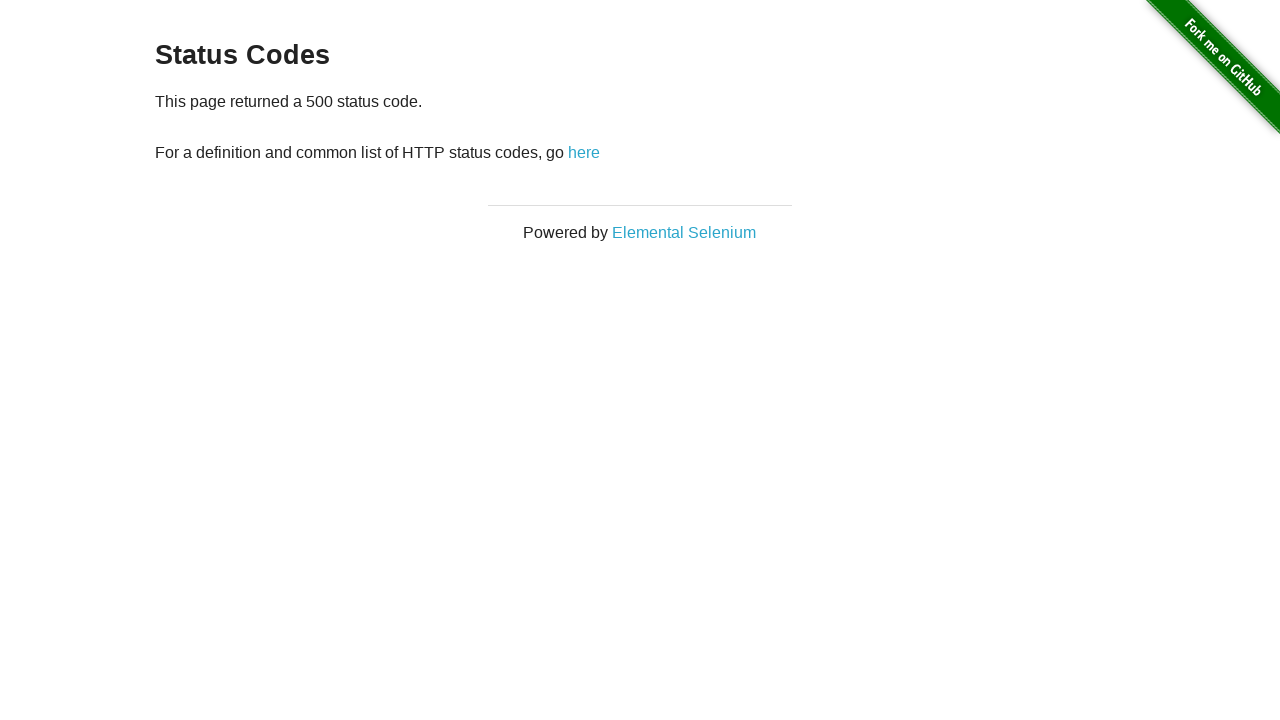

Navigated back to status codes page
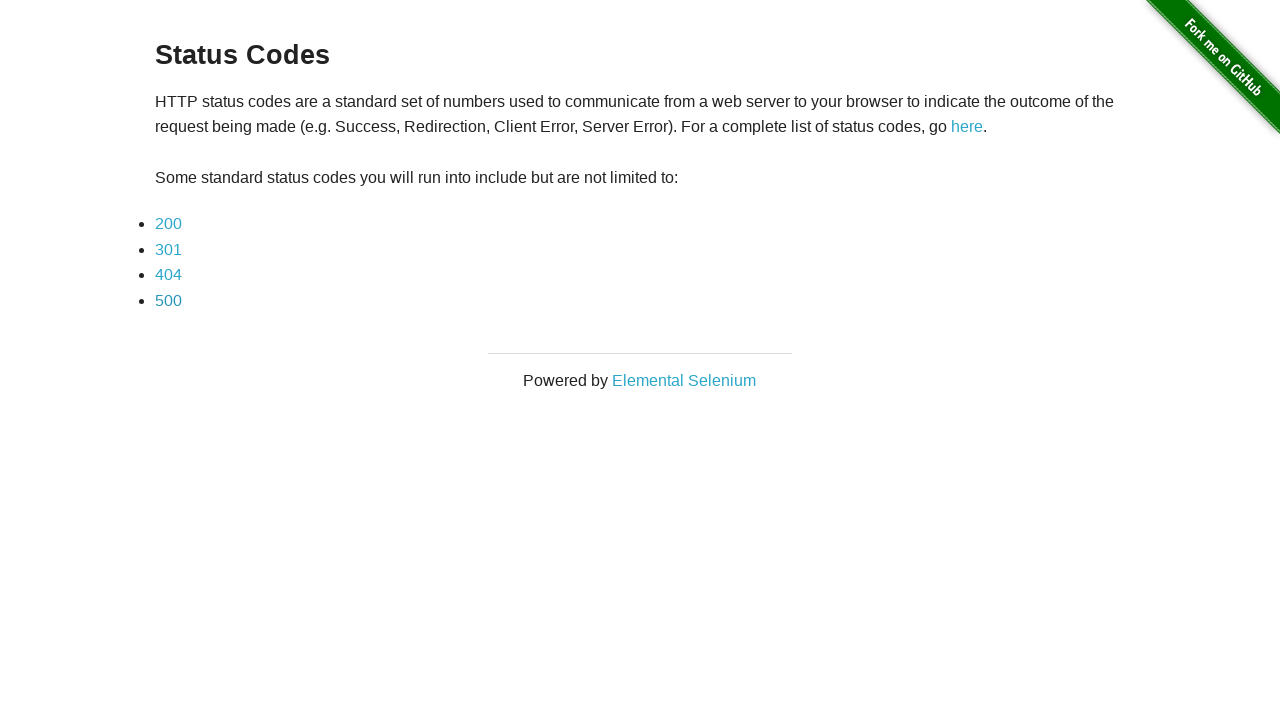

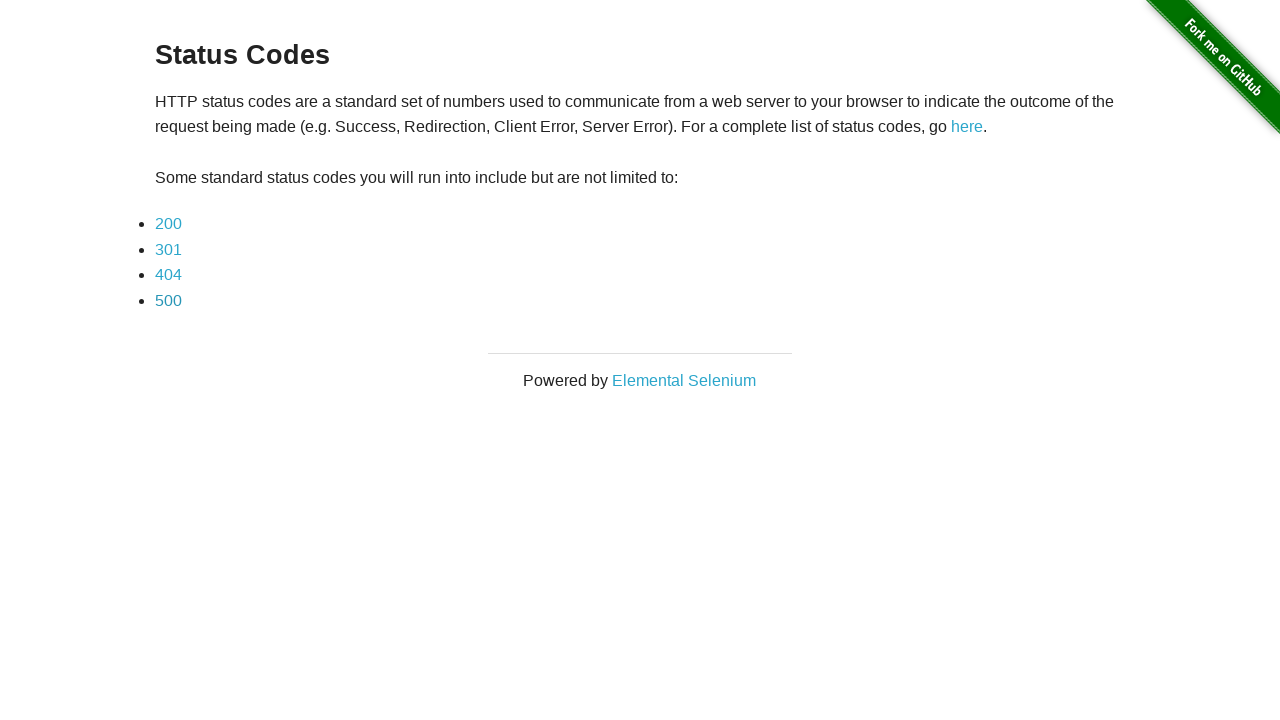